Navigates through key application pages including events and directory search

Starting URL: http://events.flinders.edu.au

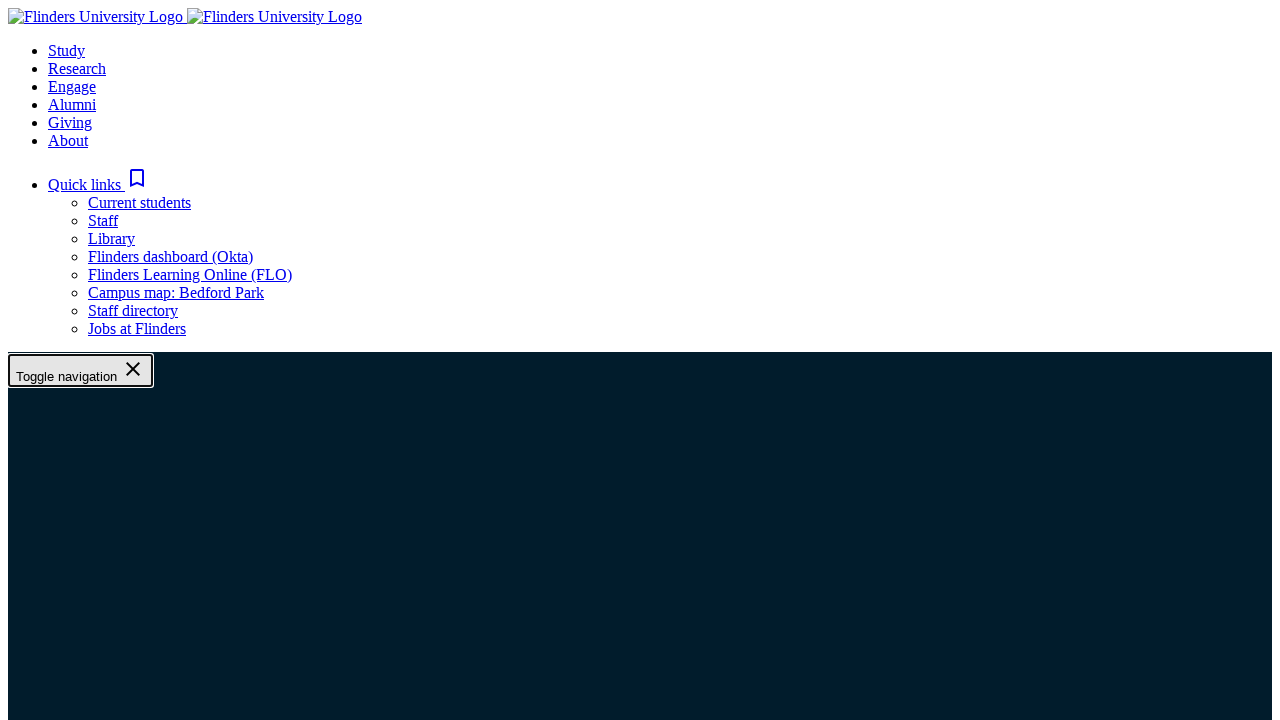

Navigated to Flinders directory search form
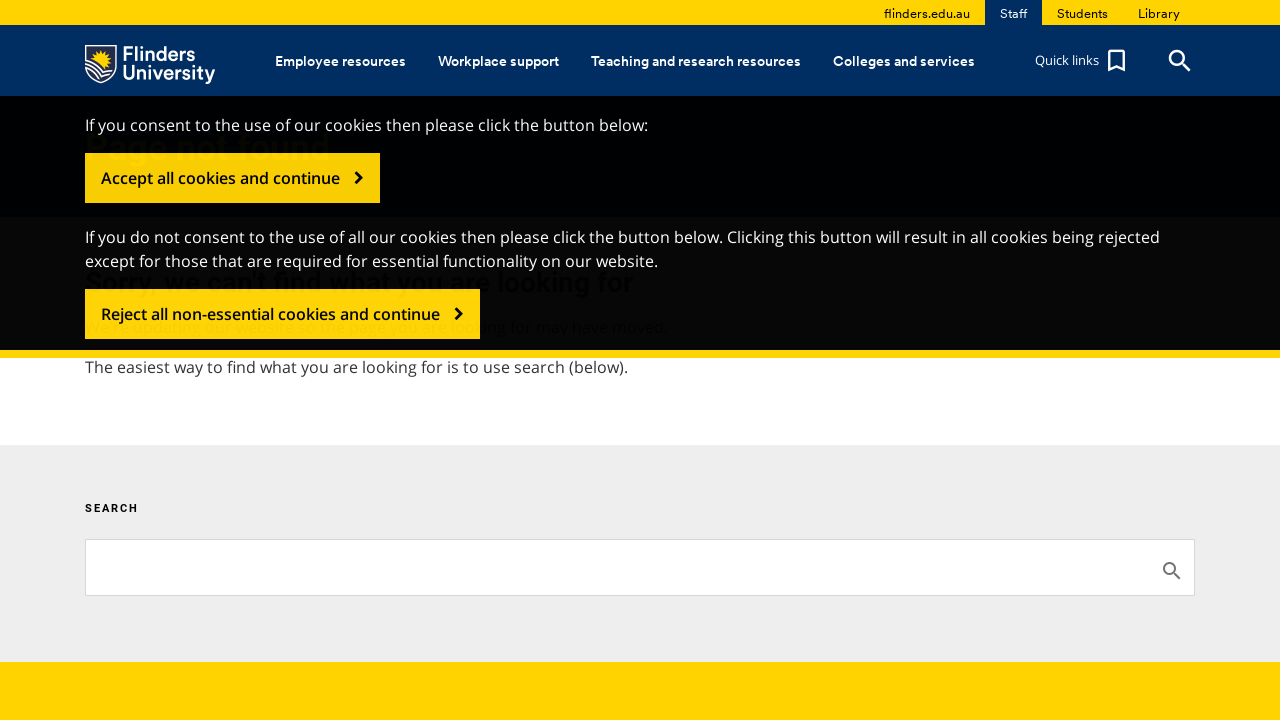

Navigated to John Roddick's profile page
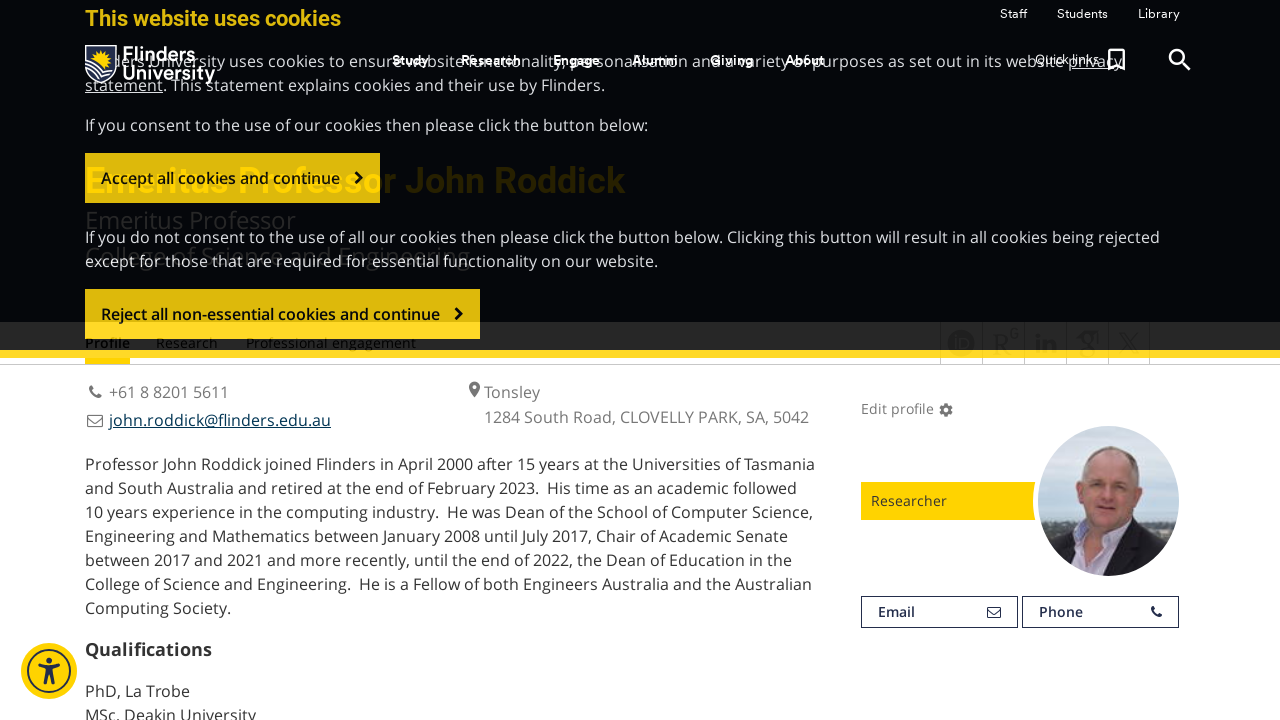

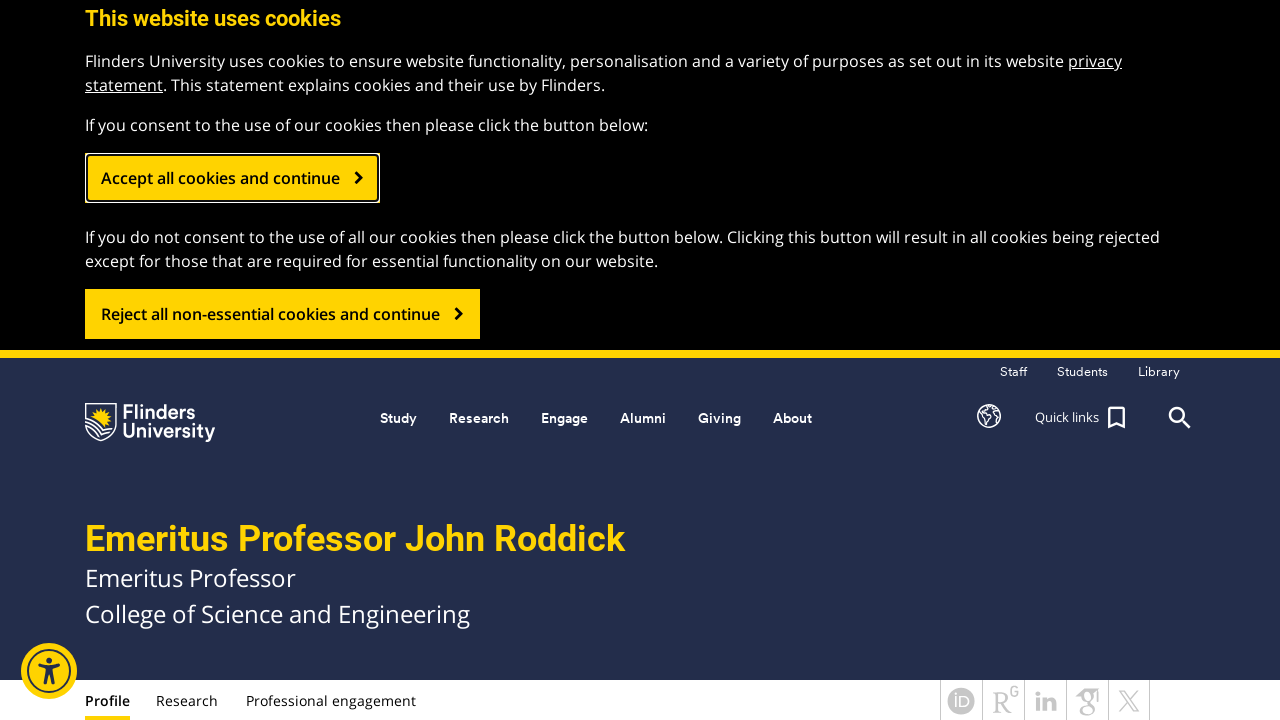